Tests the forgot password flow on Docuport by clicking the forgot password link, entering an email address, verifying UI elements are displayed, and submitting the password reset request.

Starting URL: https://beta.docuport.app

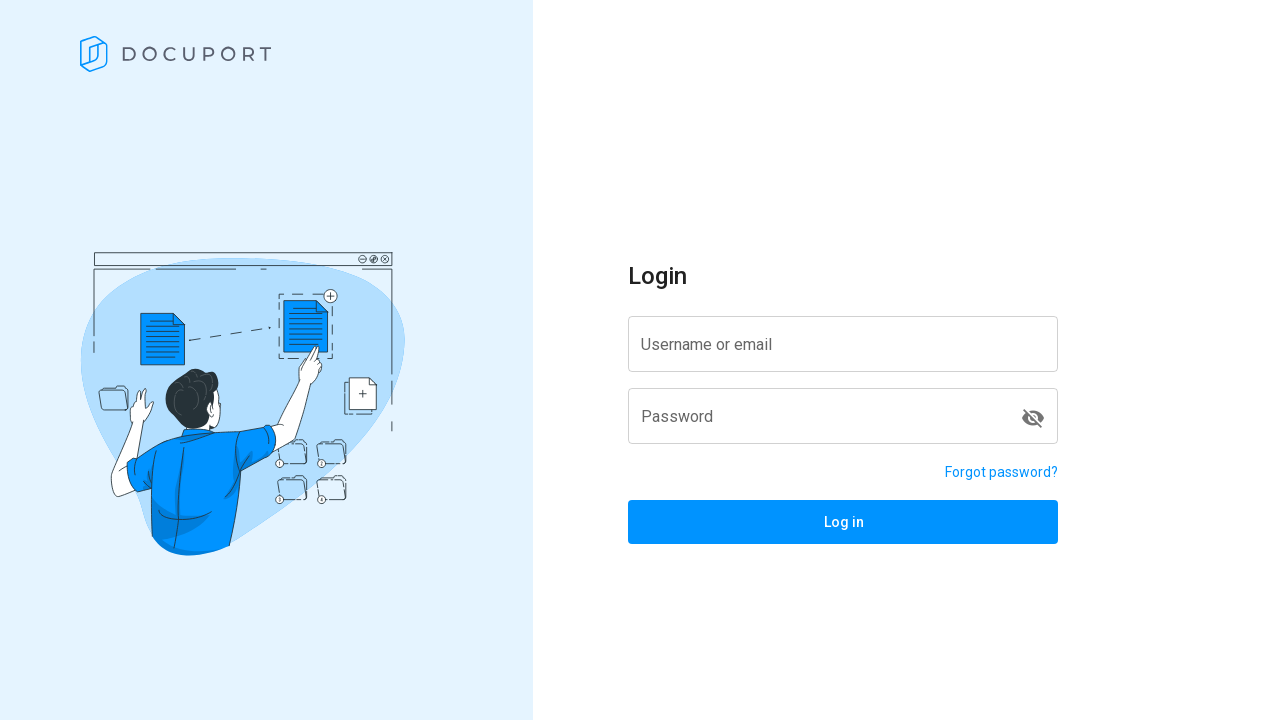

Clicked forgot password link at (1002, 472) on a[href='/reset-password']
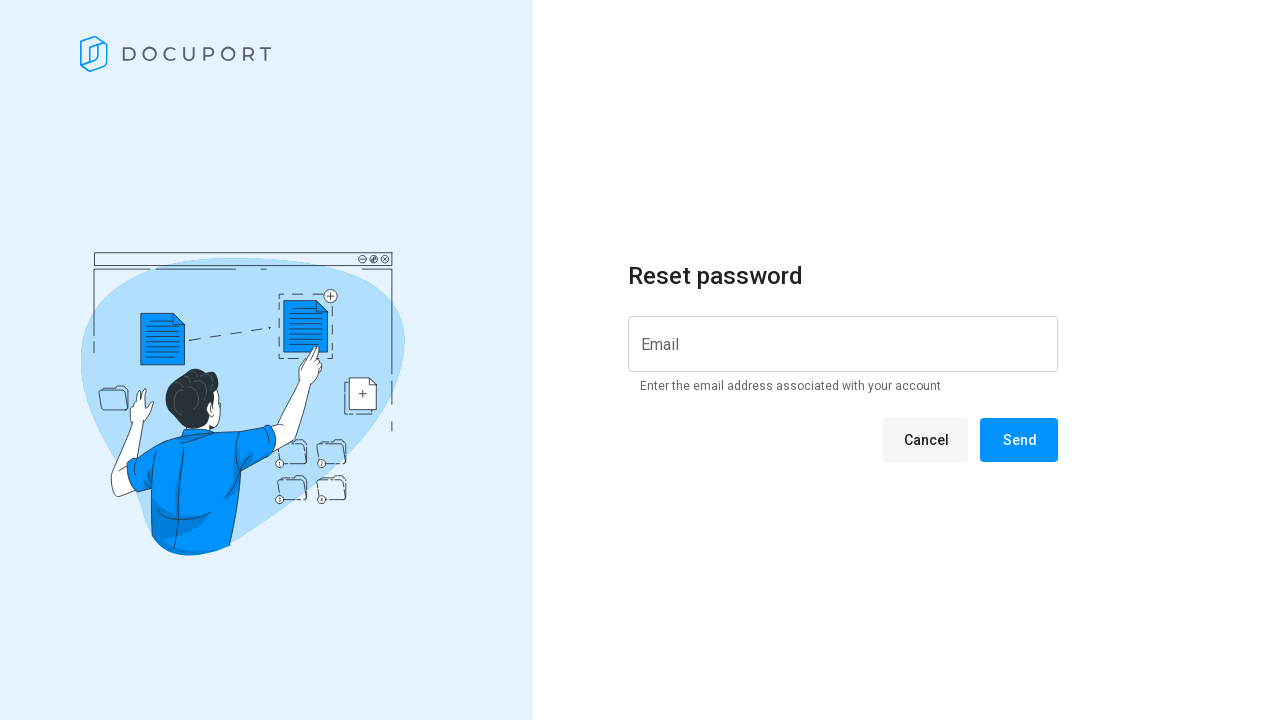

Reset password page loaded
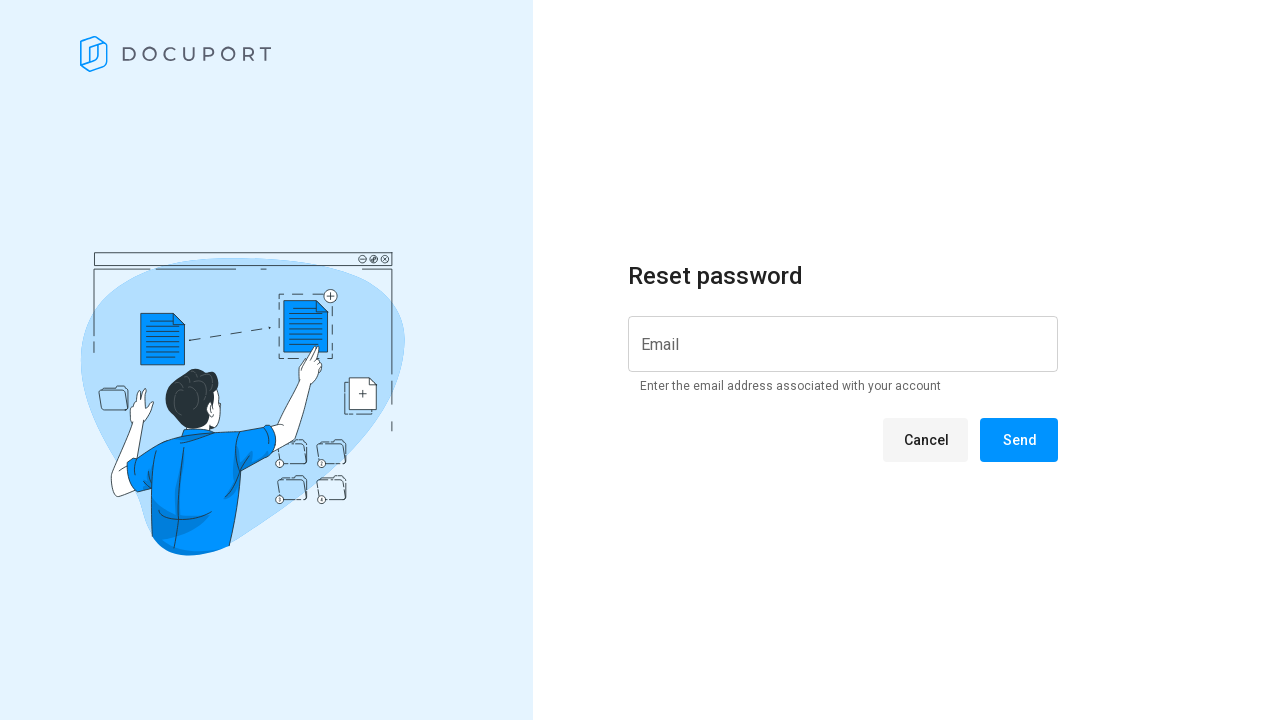

Instruction message is visible
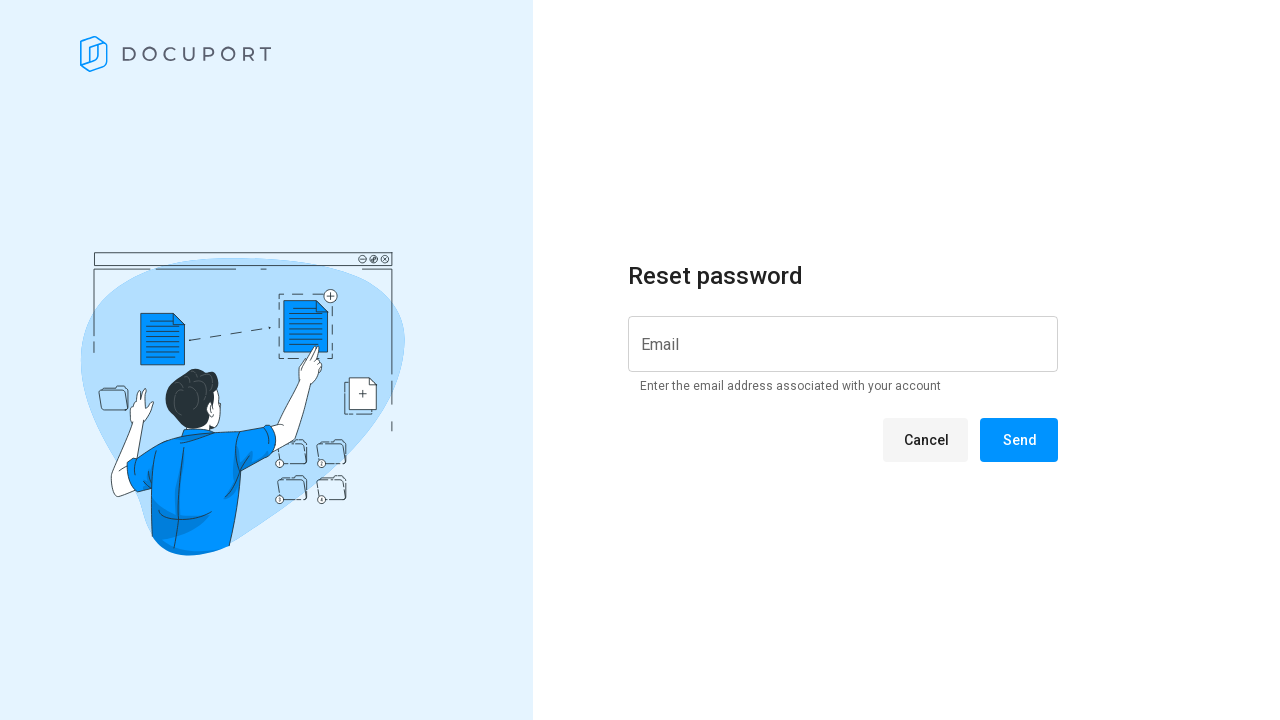

Entered email address 'forgotpasswordg1@gmail.com' in input field on input[id^='input-']
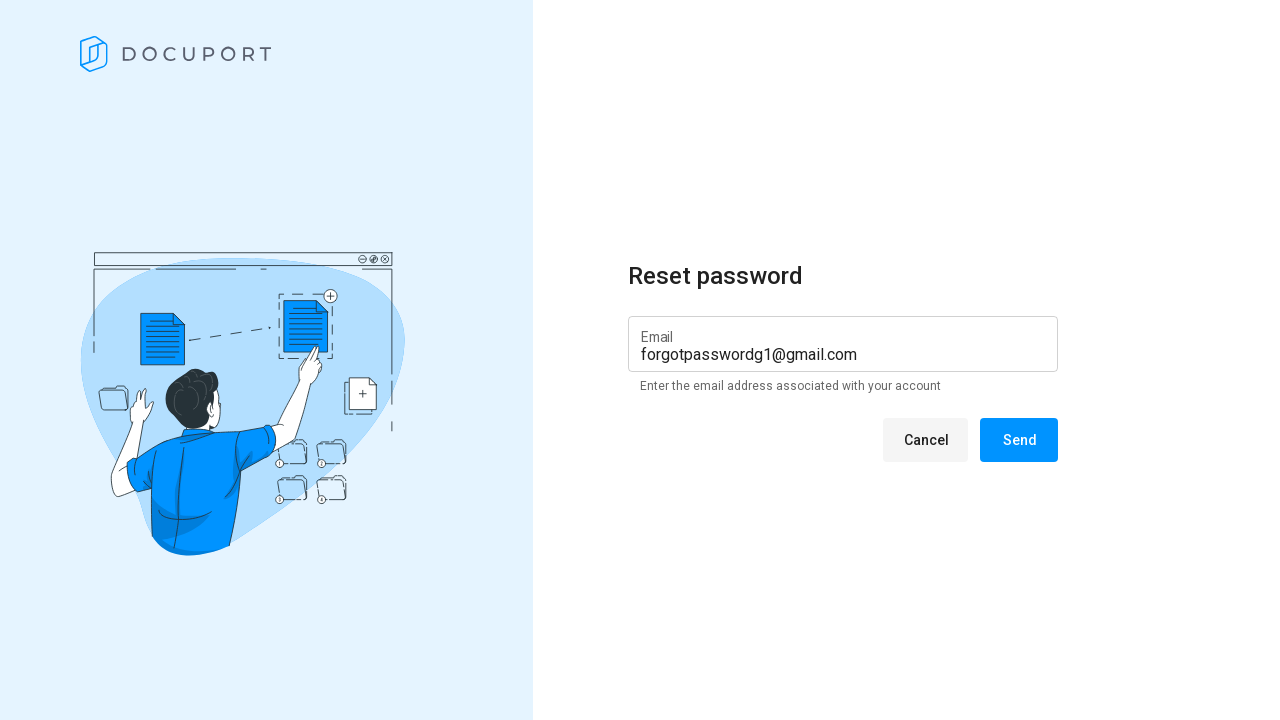

Cancel button is displayed
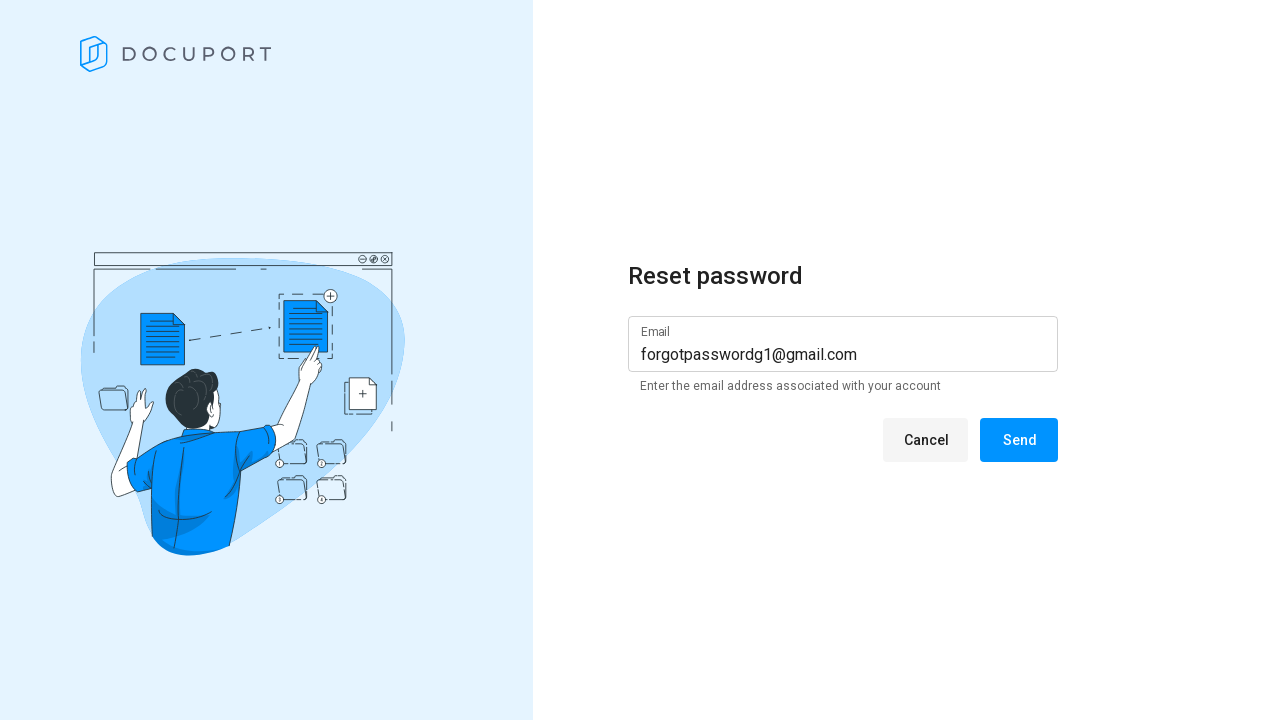

Send button is displayed
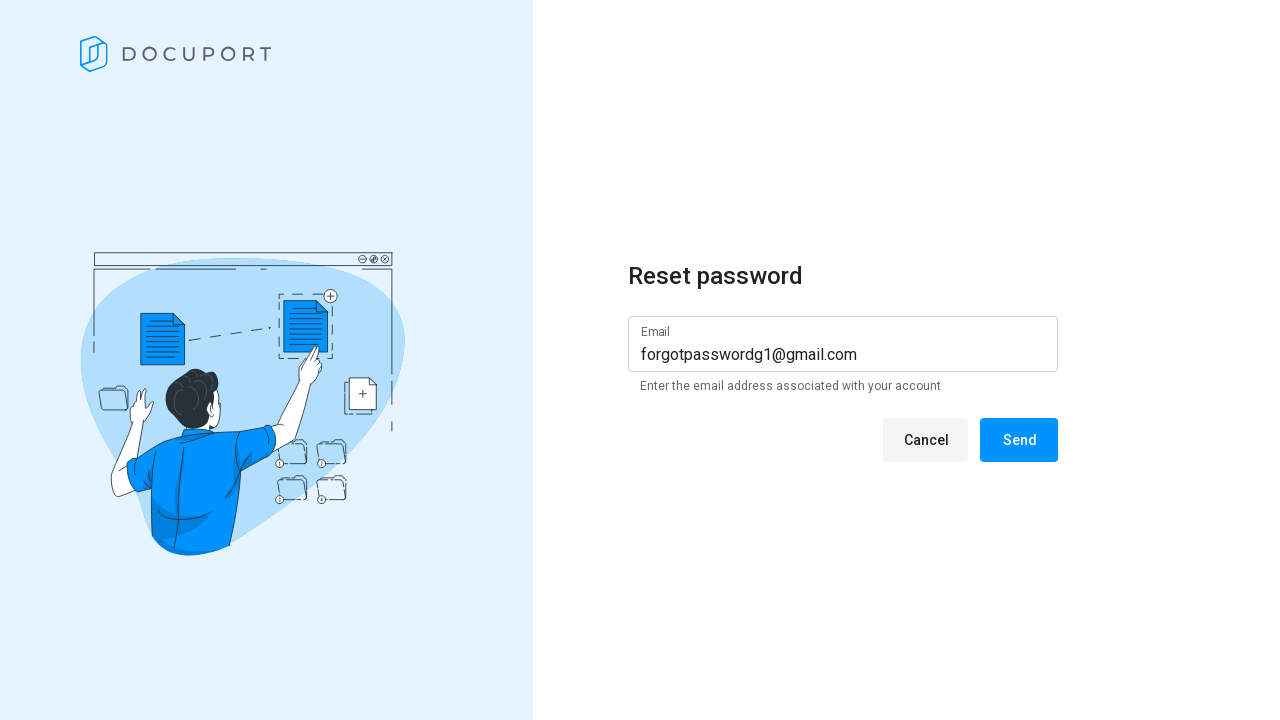

Clicked Send button to submit password reset request at (1019, 440) on span:text('Send')
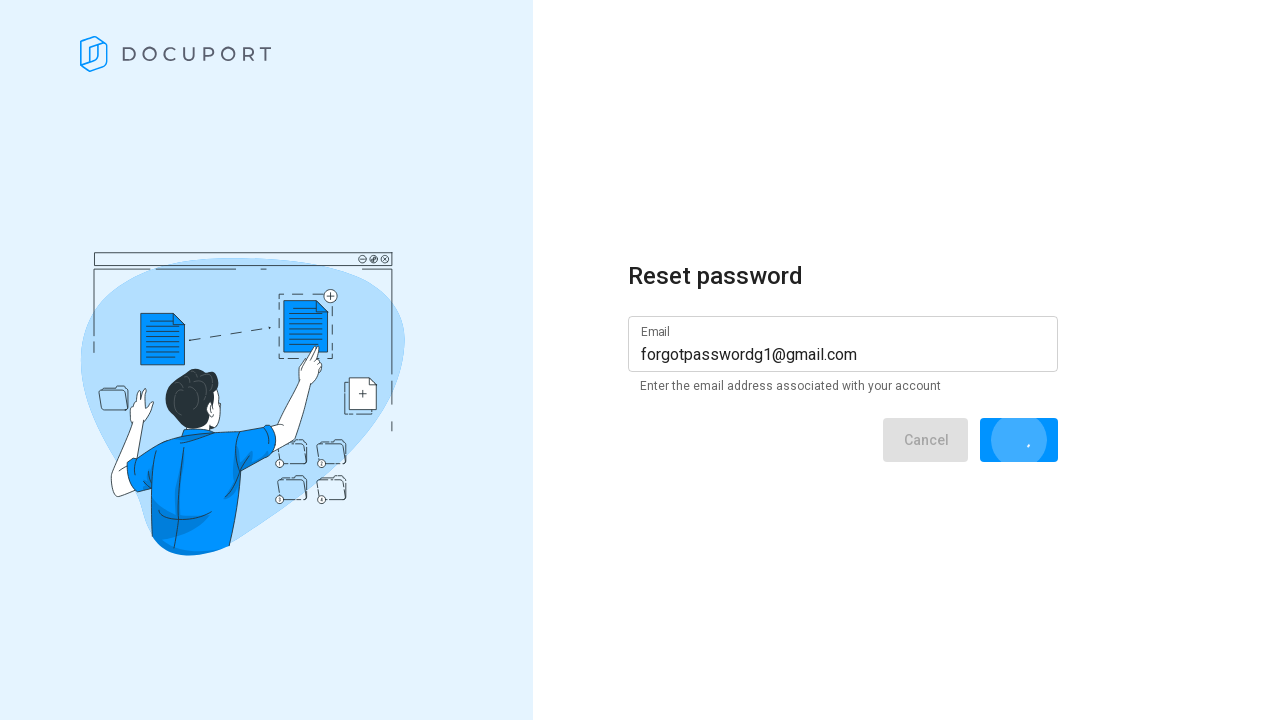

Password reset success message appeared
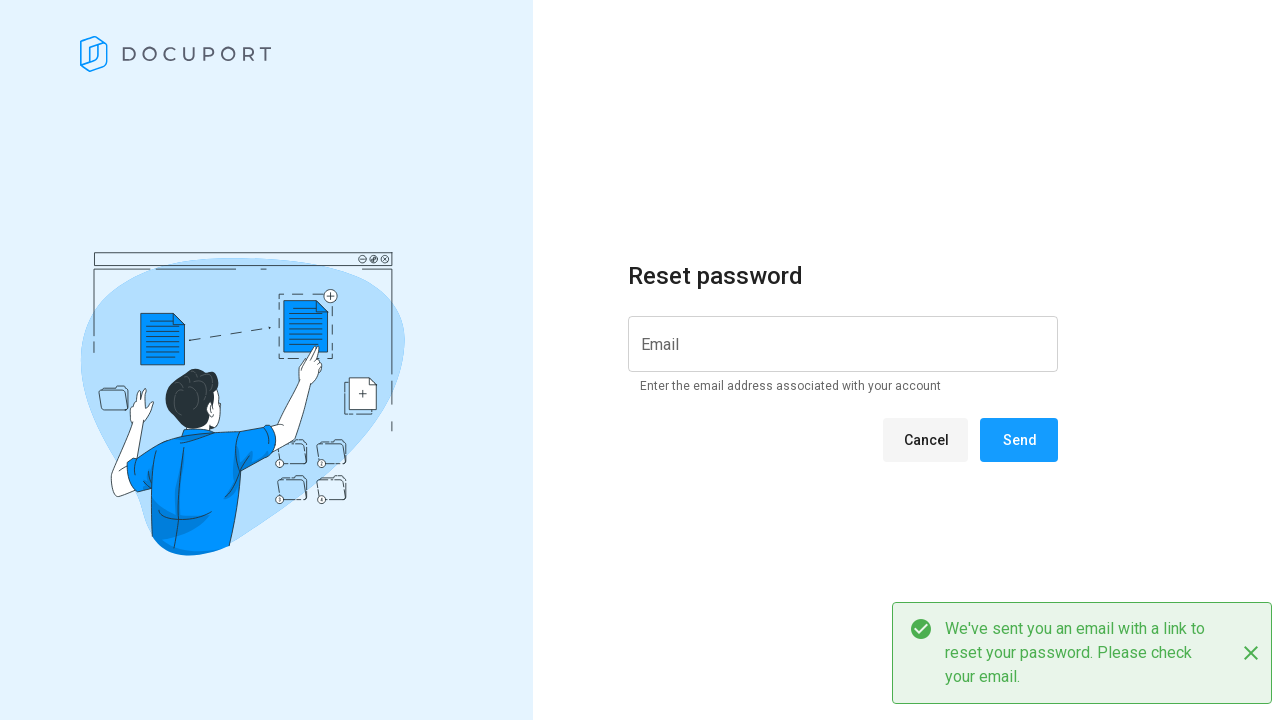

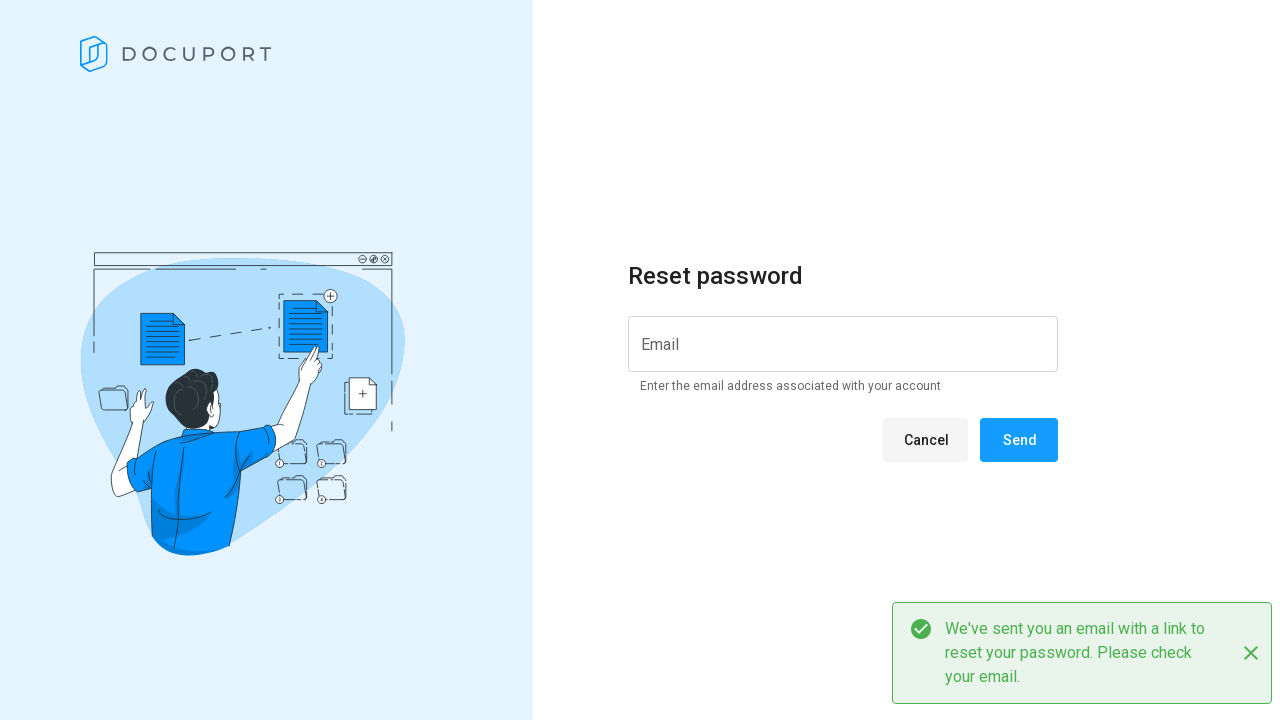